Tests the jQuery UI progress bar download demo by clicking the download button and waiting for the progress to complete

Starting URL: https://jqueryui.com/progressbar/#download

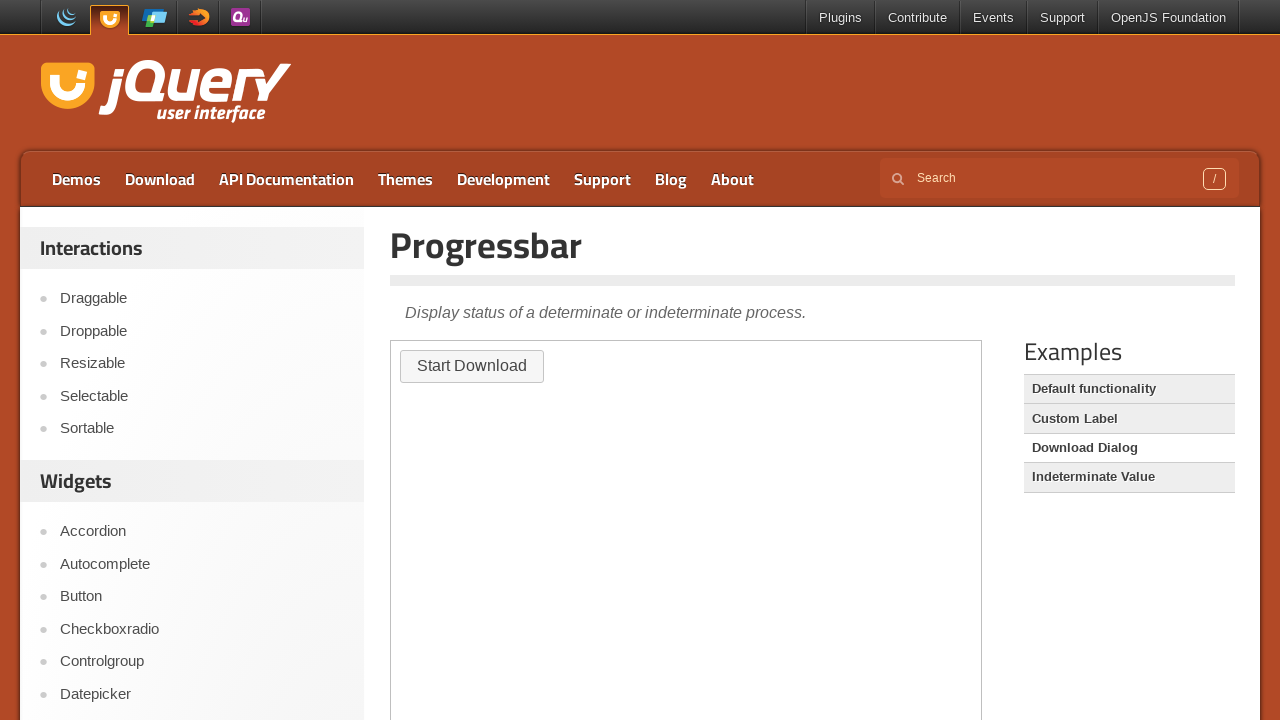

Located the iframe containing the progress bar demo
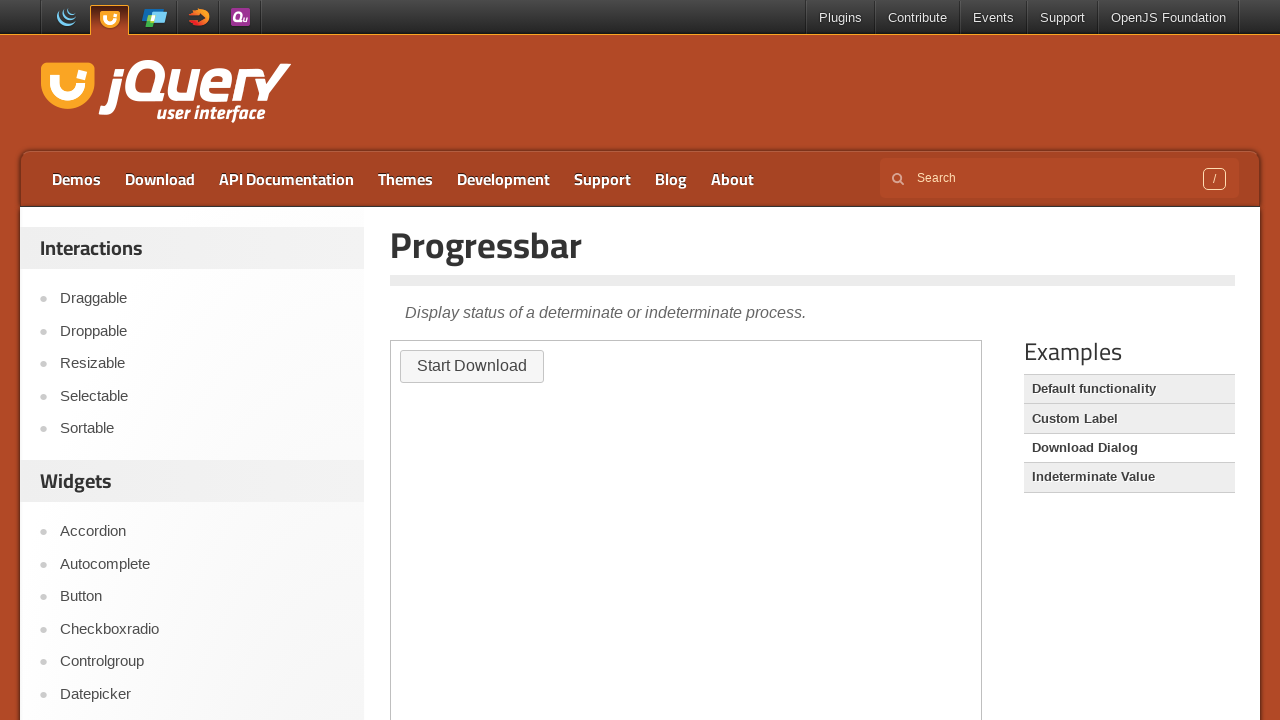

Clicked the download button in the progress bar demo at (472, 366) on iframe >> nth=0 >> internal:control=enter-frame >> #downloadButton
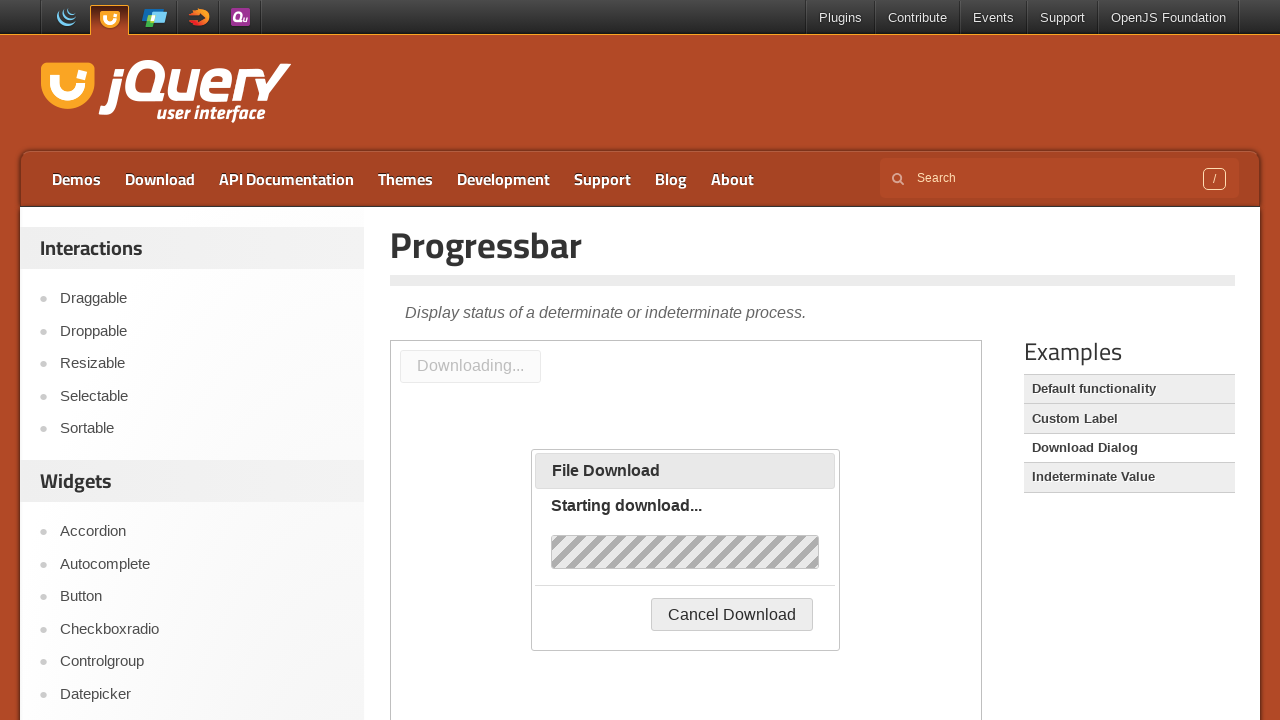

Progress bar completed and 'Complete' text appeared
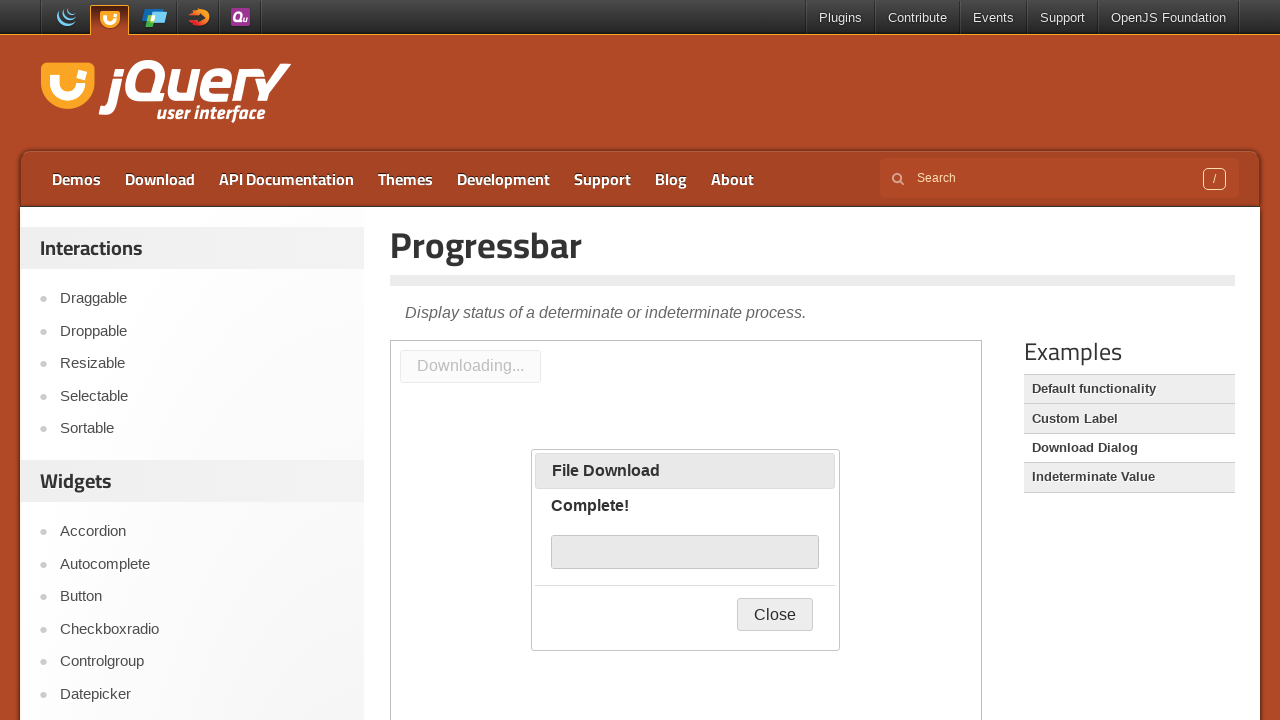

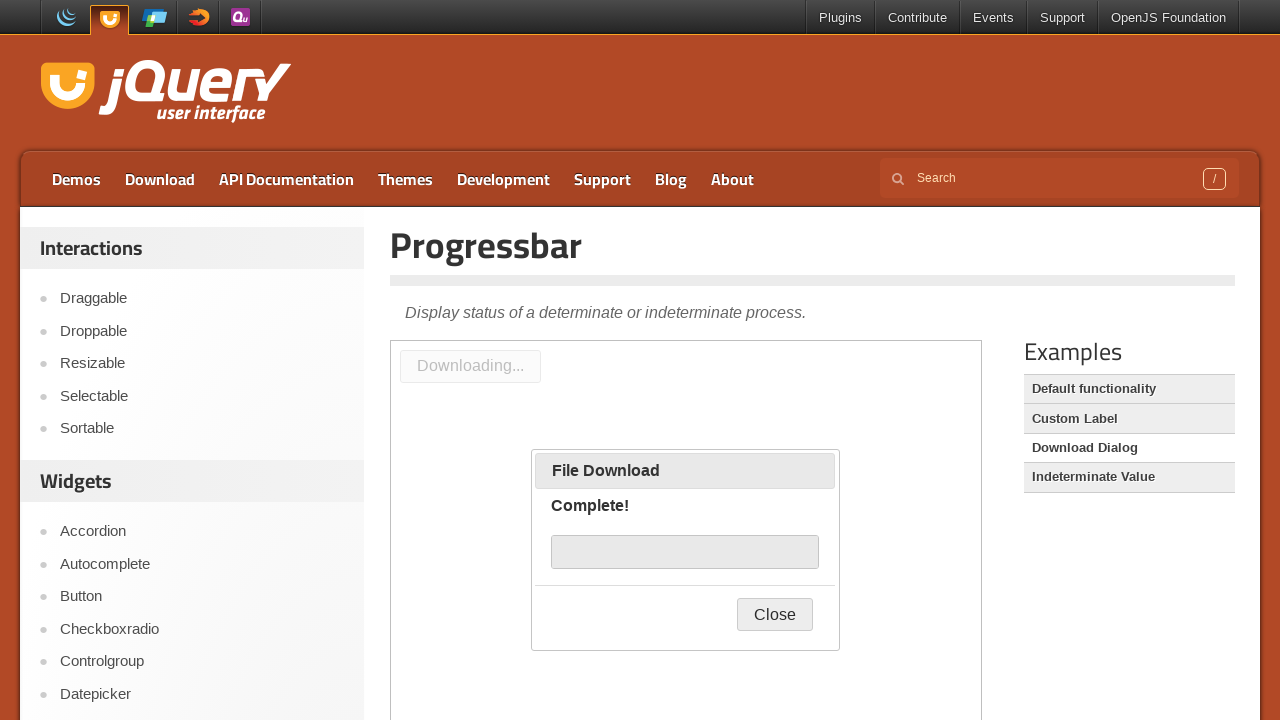